Tests the AngularJS homepage greeting feature by entering a name in the input field and verifying the greeting message displays correctly

Starting URL: https://www.angularjs.org

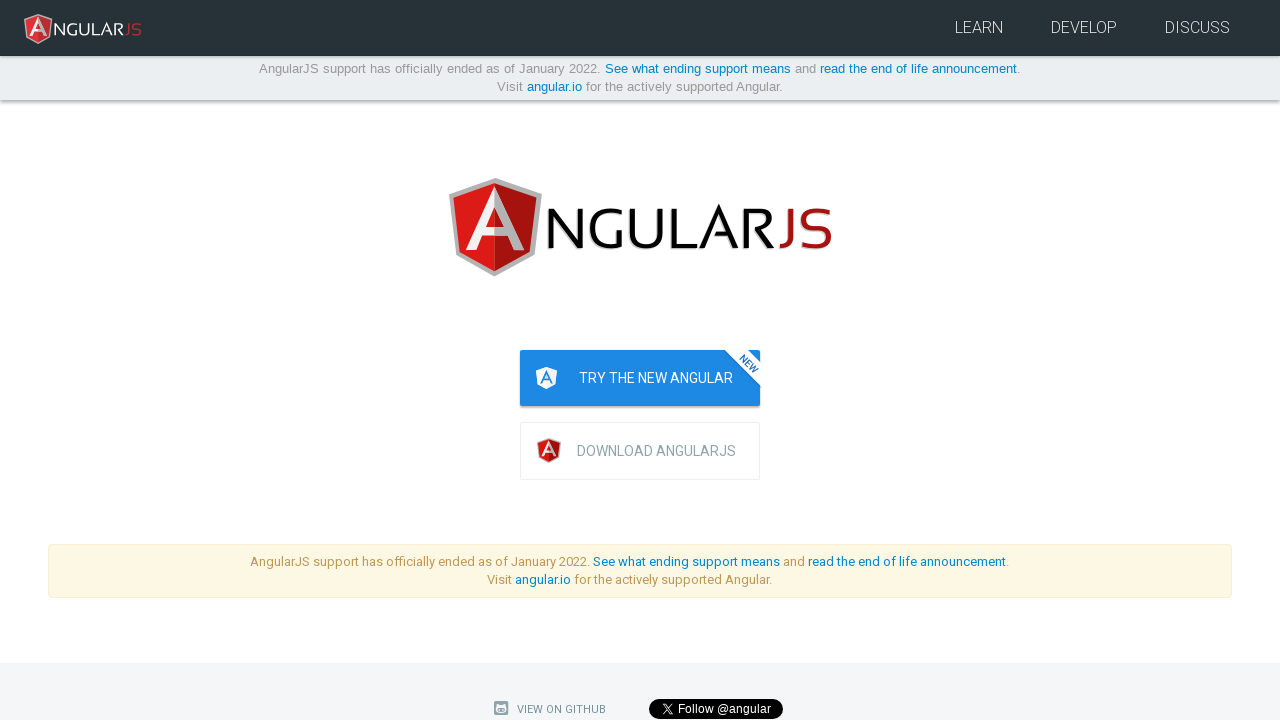

Filled name input field with 'Julie' on input[ng-model='yourName']
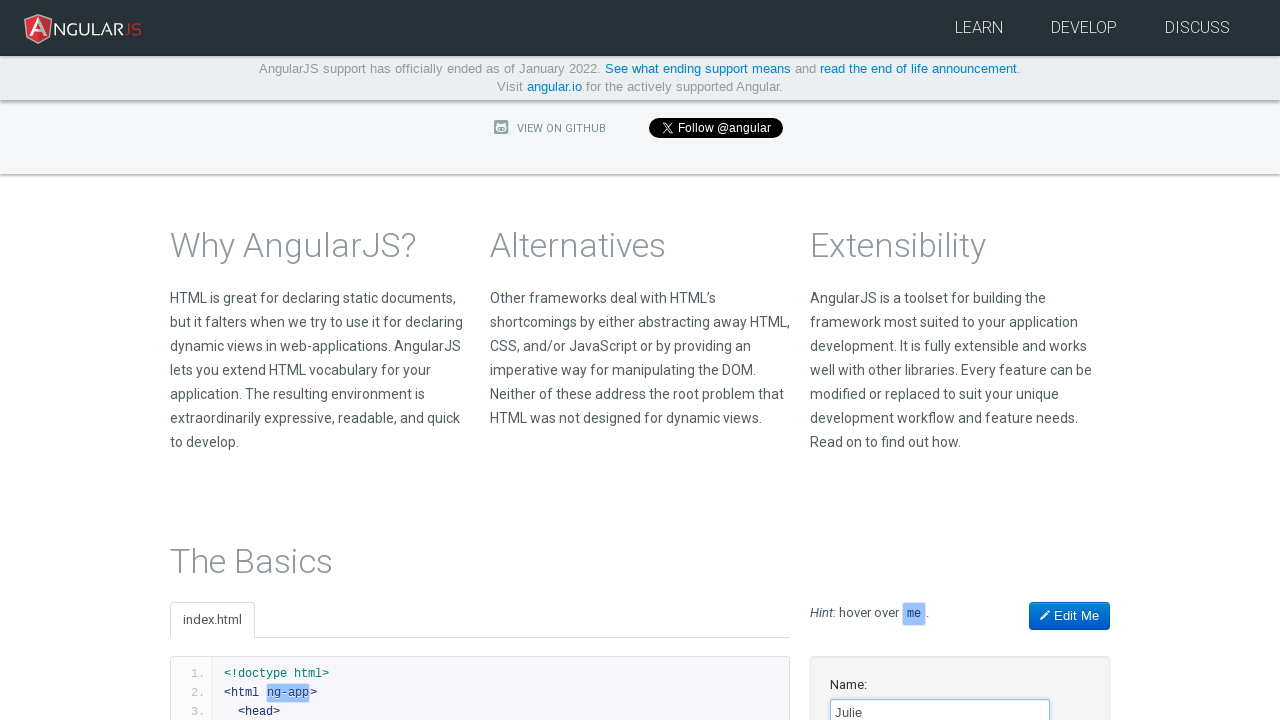

Located greeting element
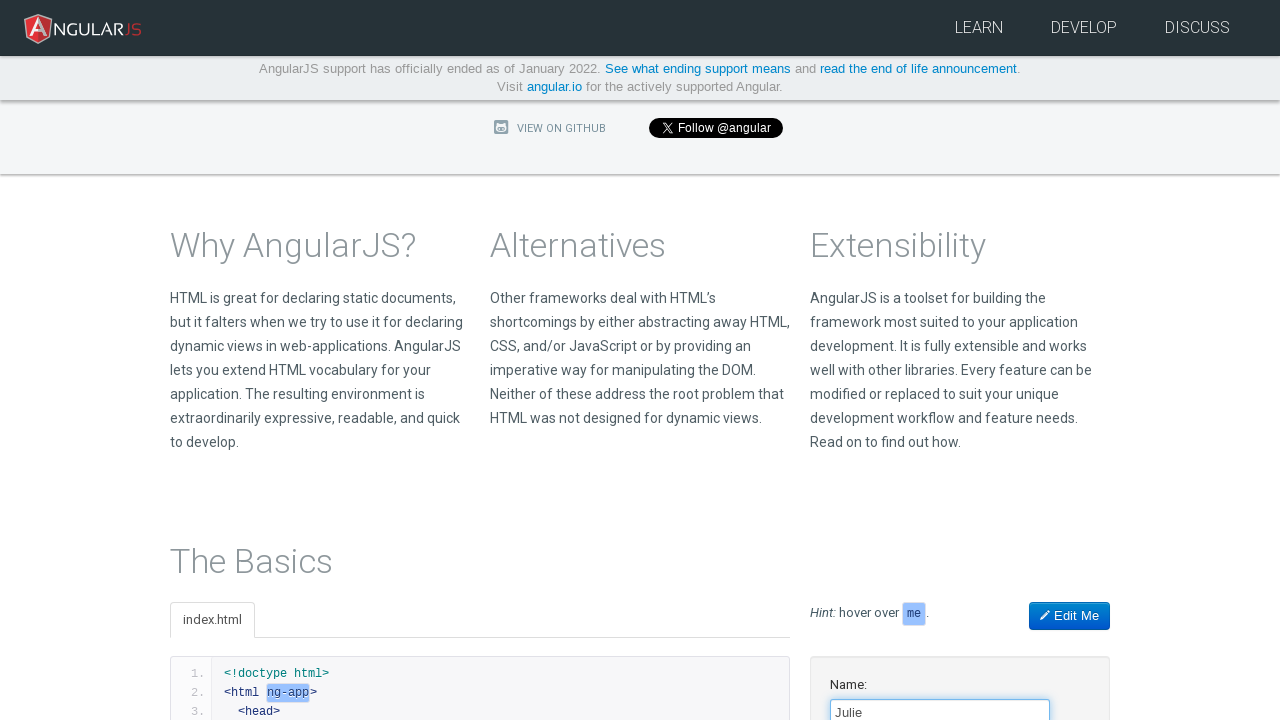

Greeting element became visible
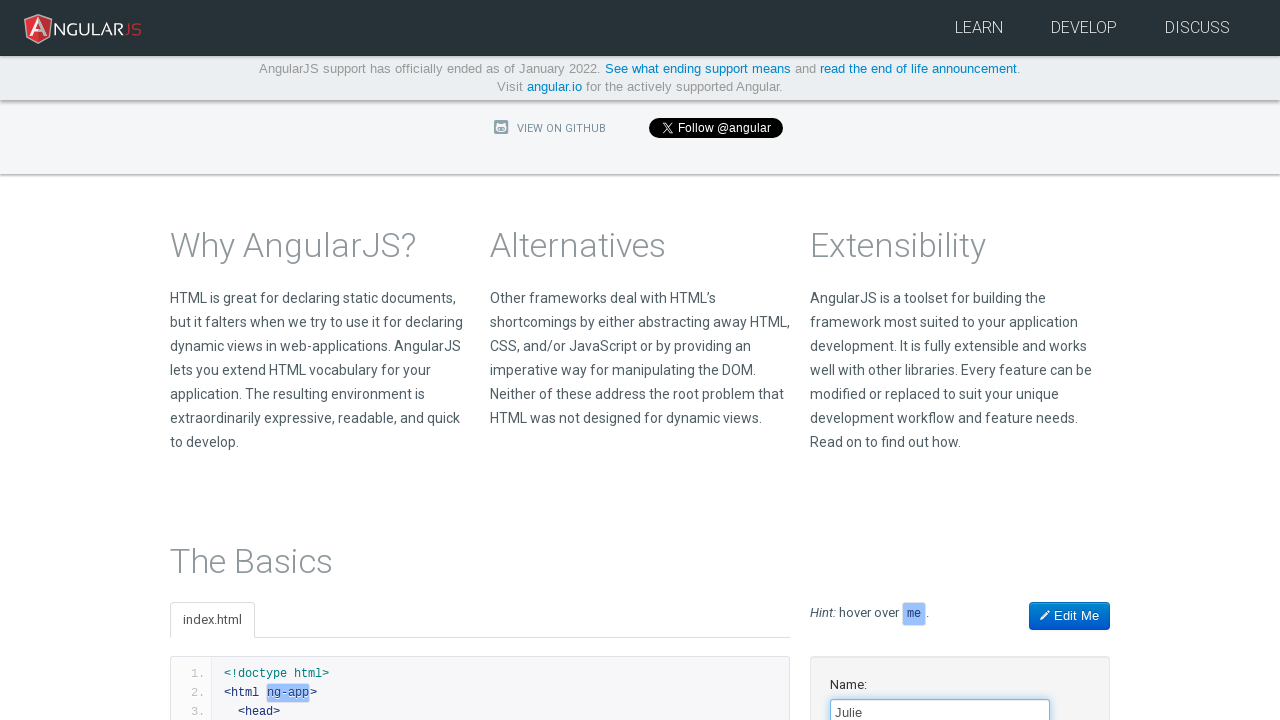

Verified greeting text contains 'Hello Julie!'
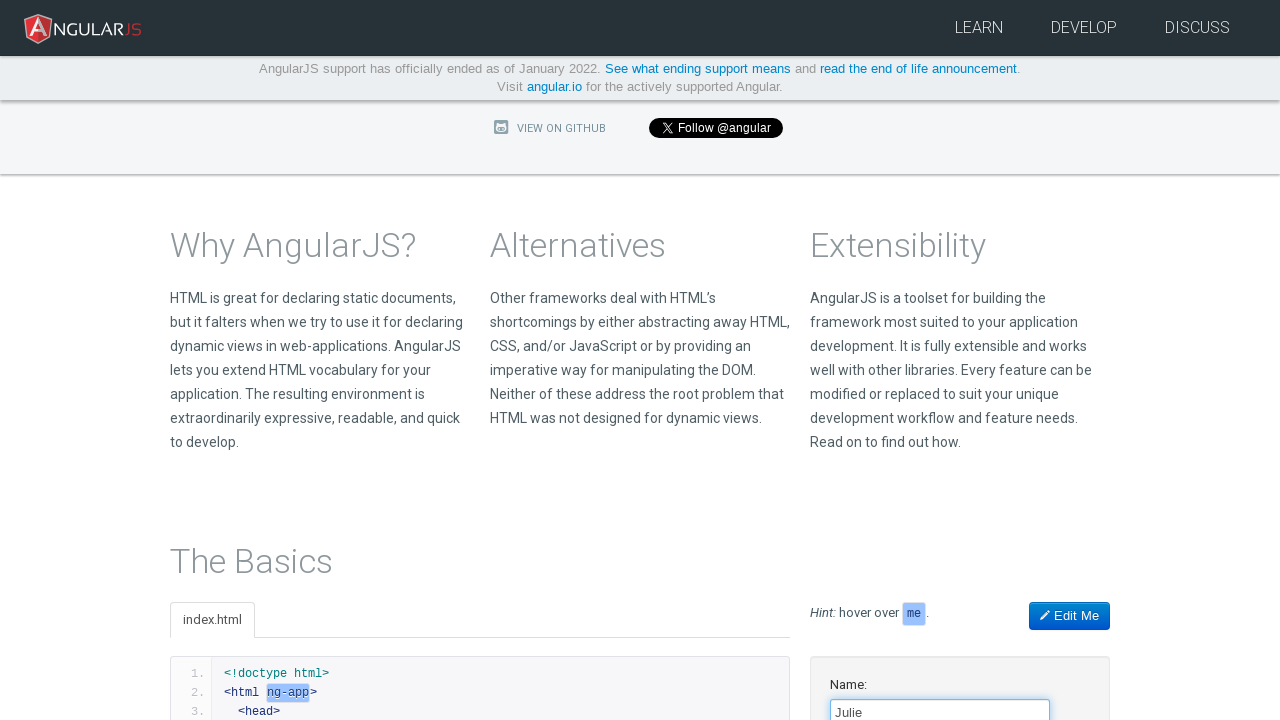

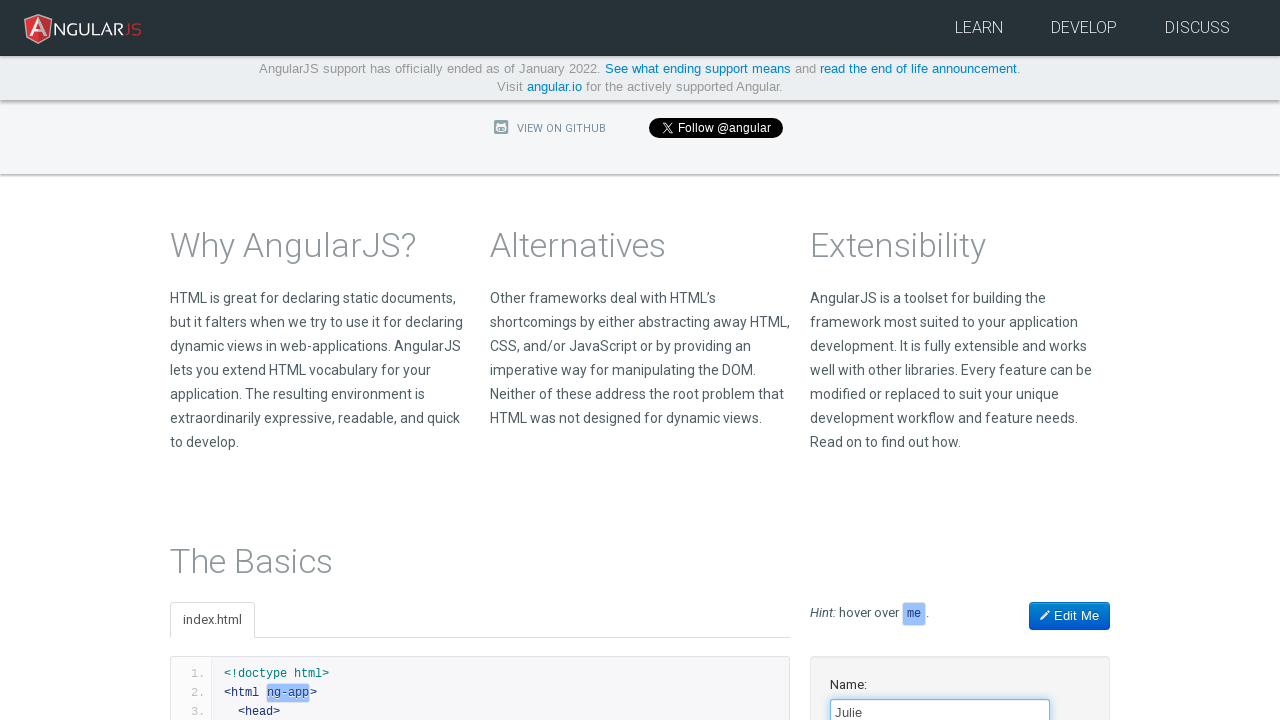